Tests radio button functionality on DemoQA website by navigating to the Elements section and selecting a radio button option

Starting URL: https://demoqa.com/

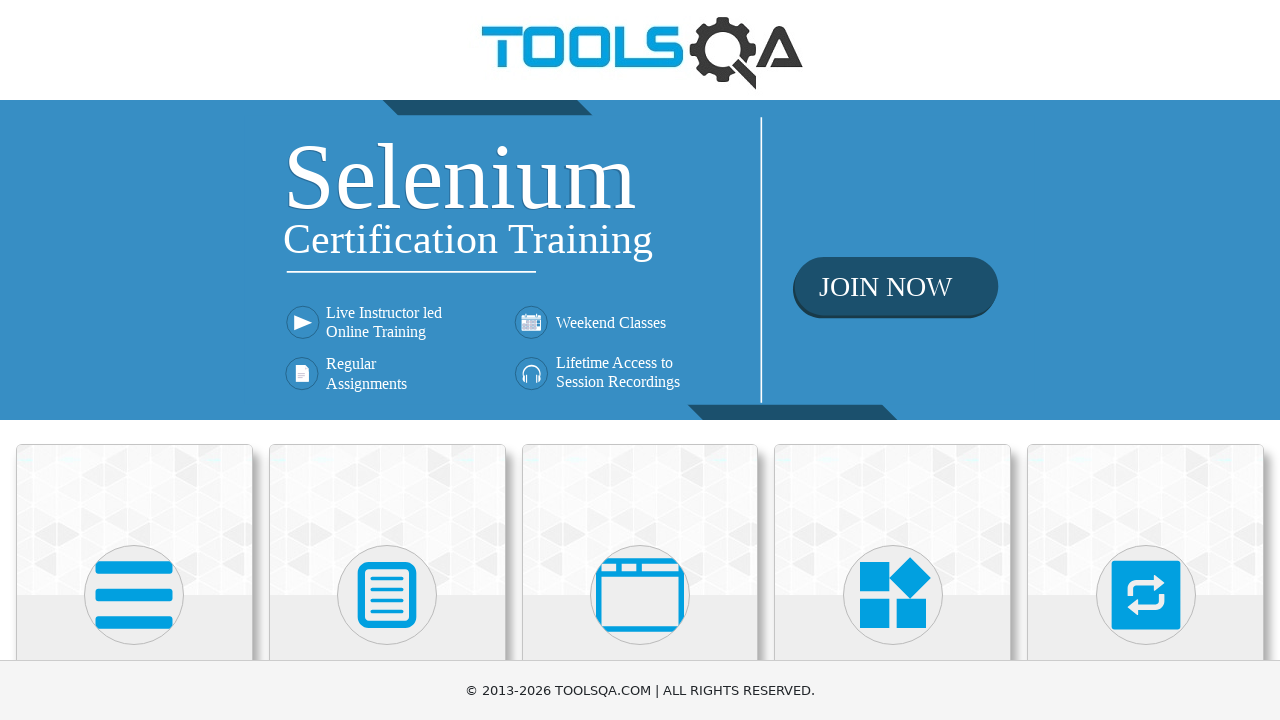

Scrolled down 400 pixels to see Elements section
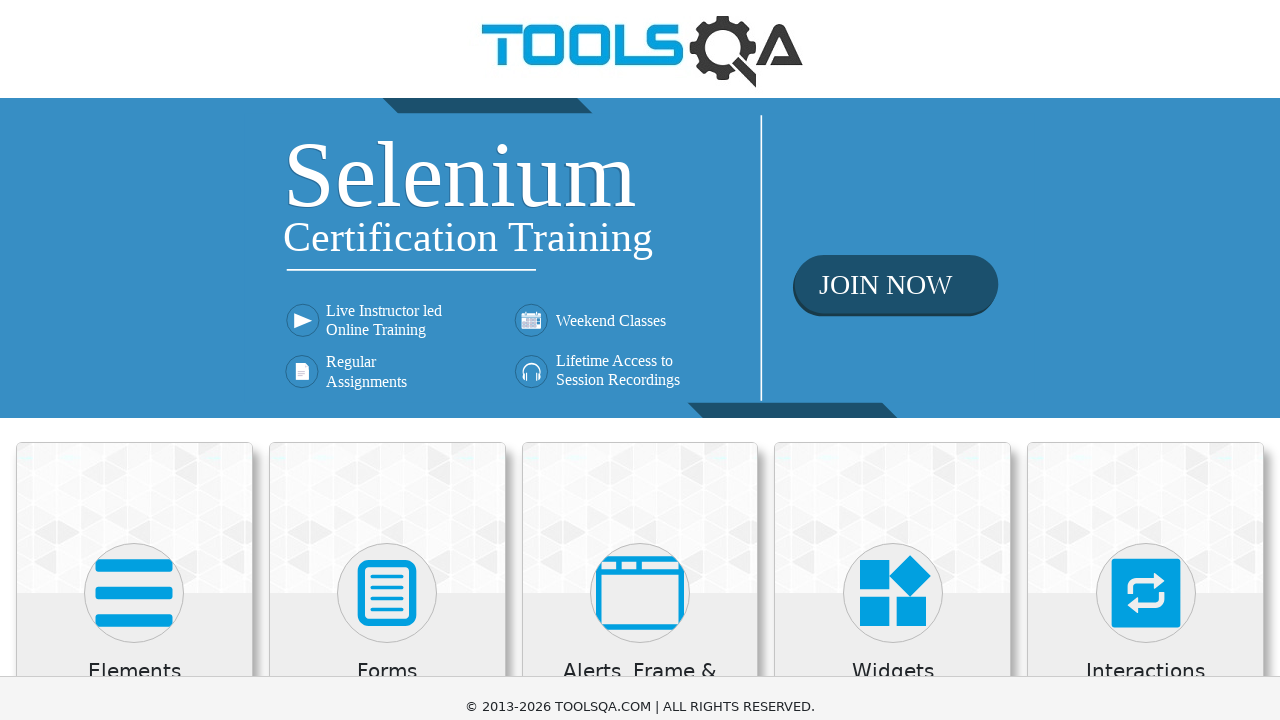

Clicked on Elements section at (134, 273) on xpath=//h5[text()='Elements']
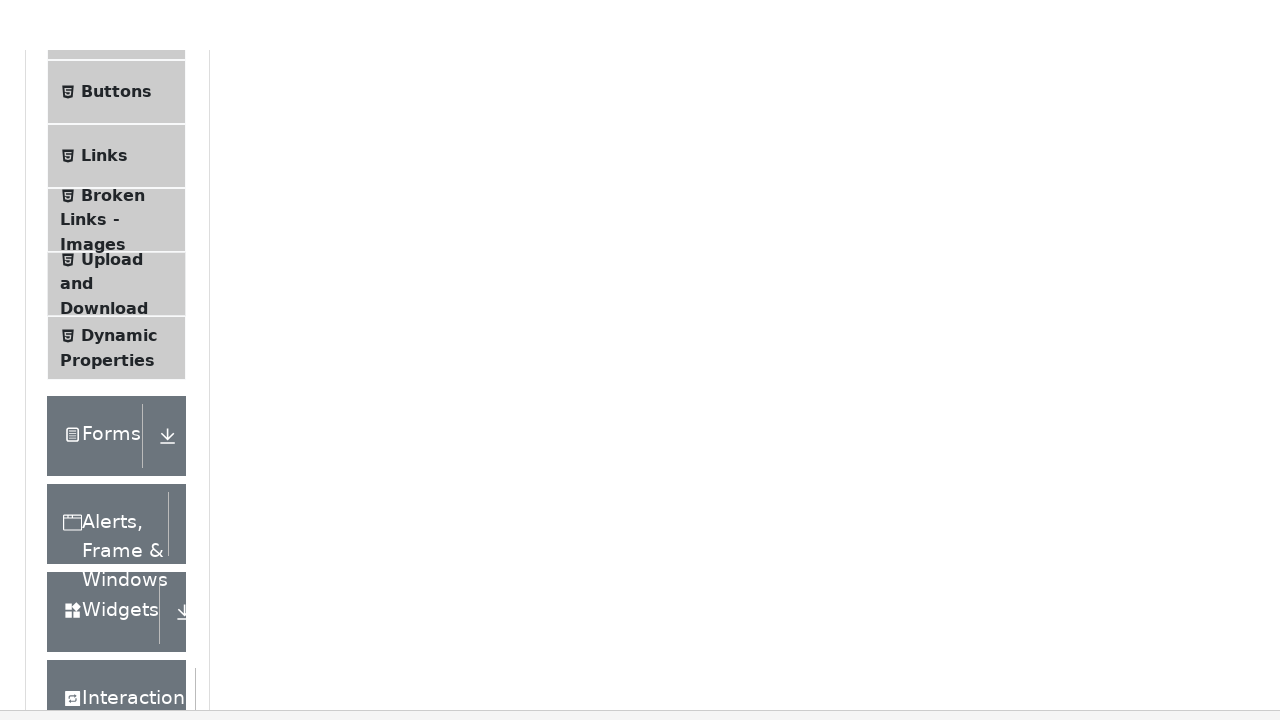

Clicked on Radio Button menu item at (106, 348) on xpath=//span[text()='Radio Button']
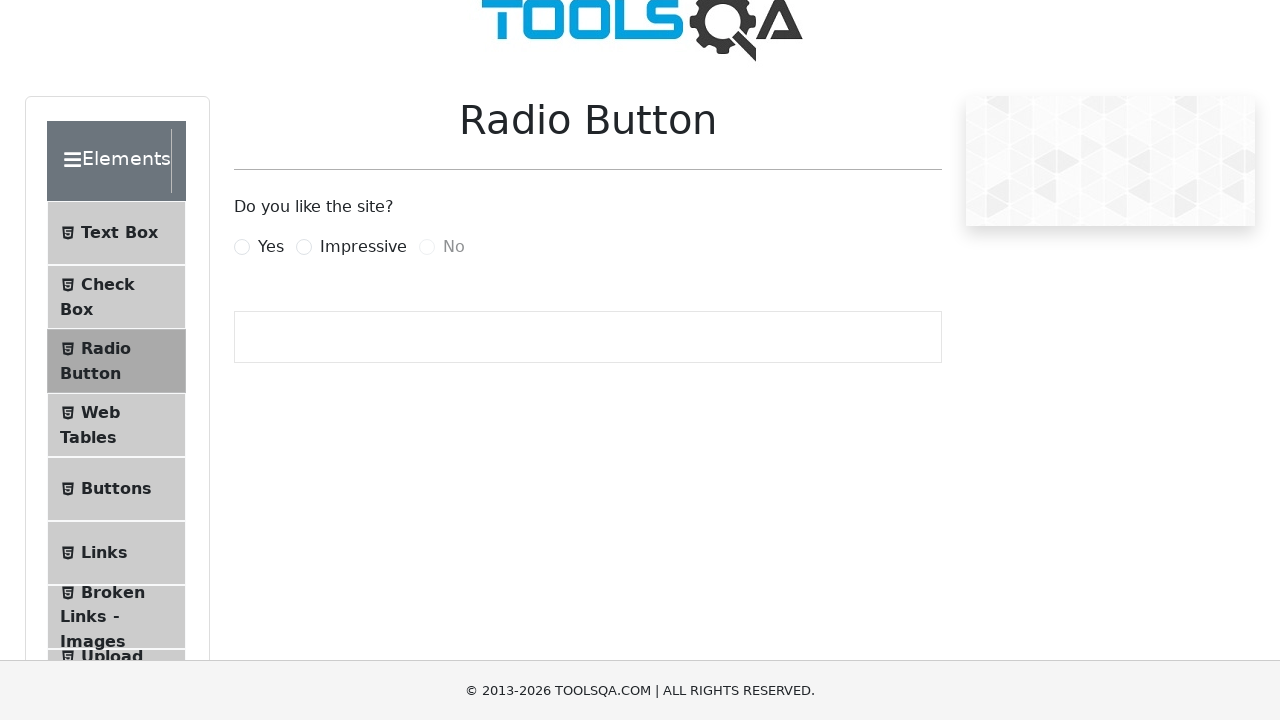

Scrolled down 400 pixels to see radio button options
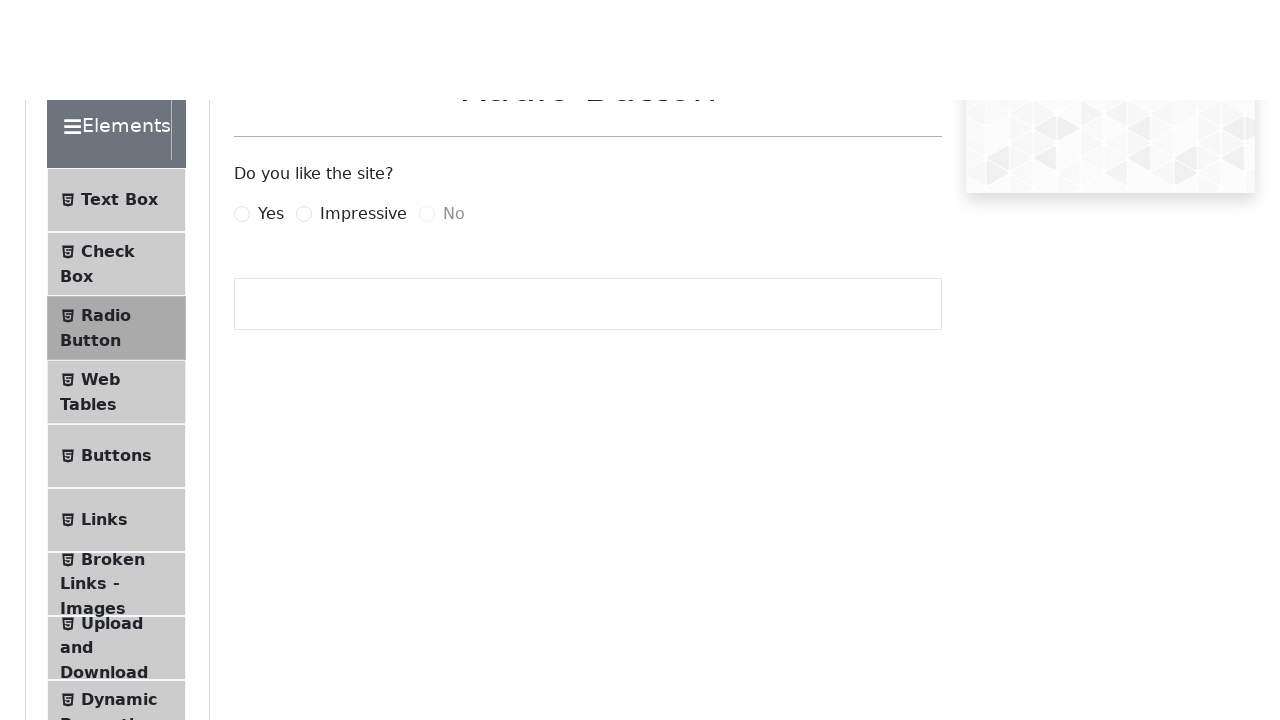

Selected the Impressive radio button option at (363, 275) on xpath=//label[@for='impressiveRadio']
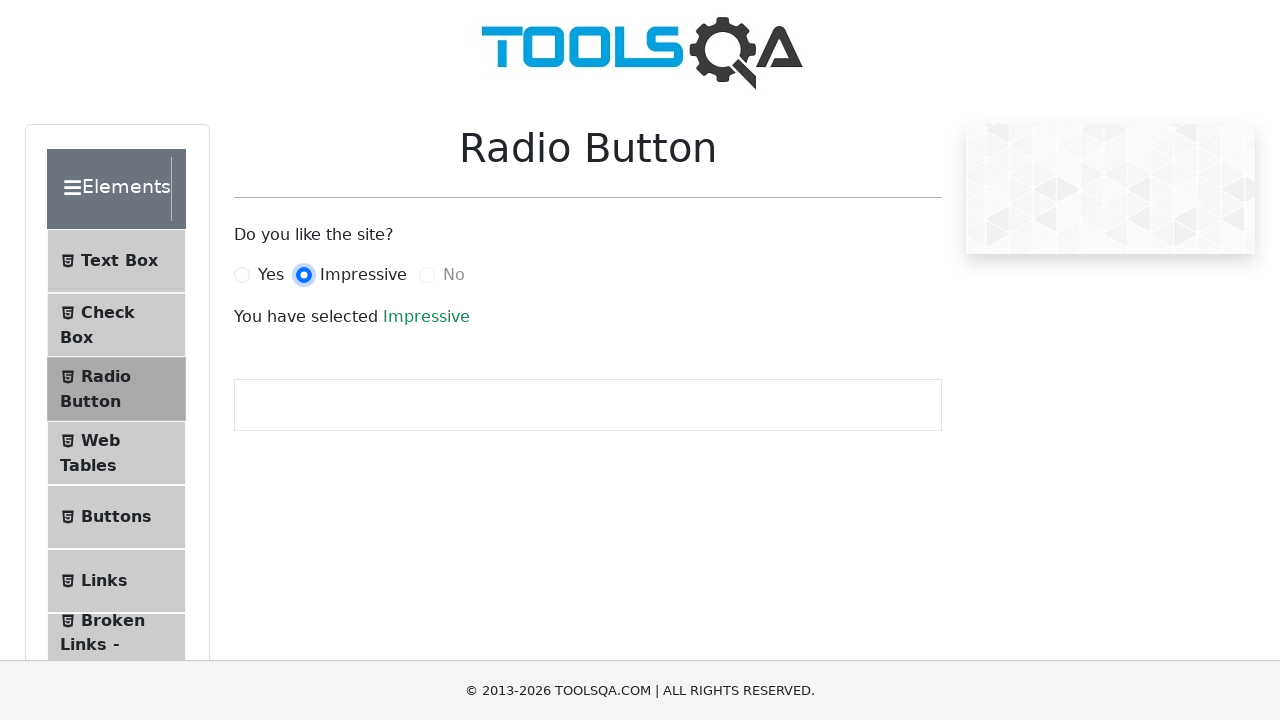

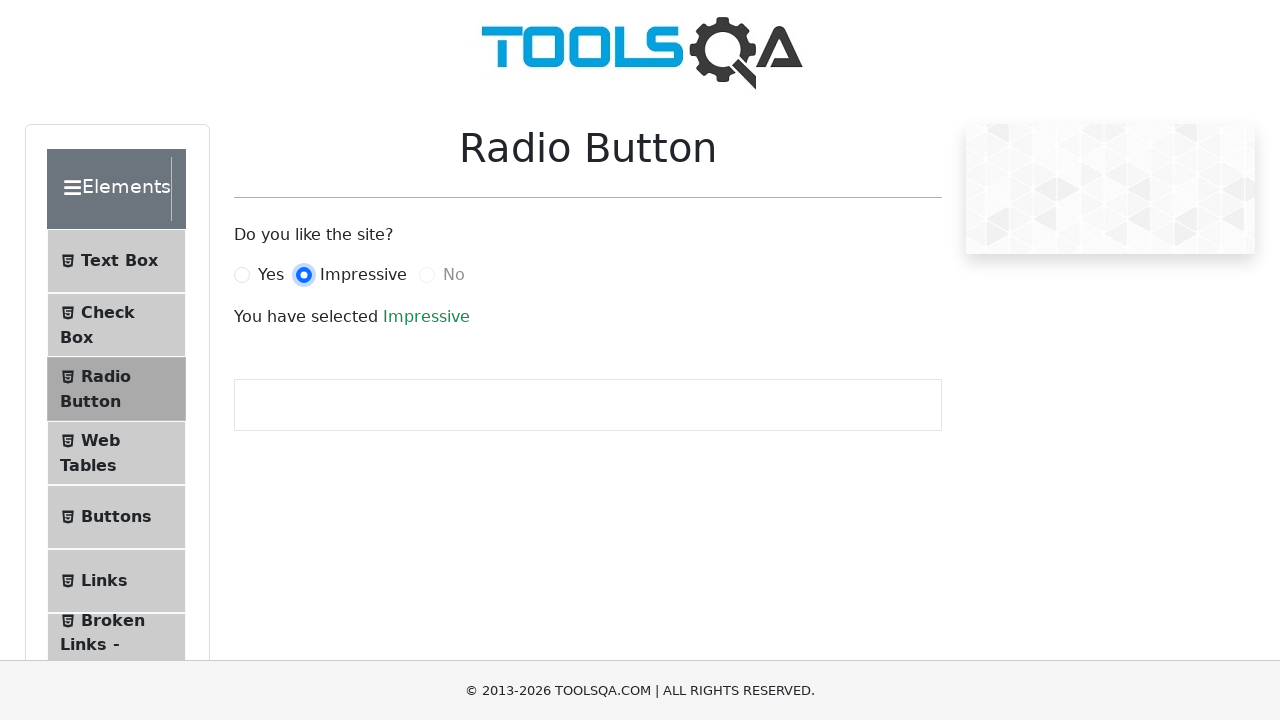